Tests the main page by verifying the welcome heading, finding links containing 'dynamic', and clicking the GitHub fork image

Starting URL: http://the-internet.herokuapp.com/

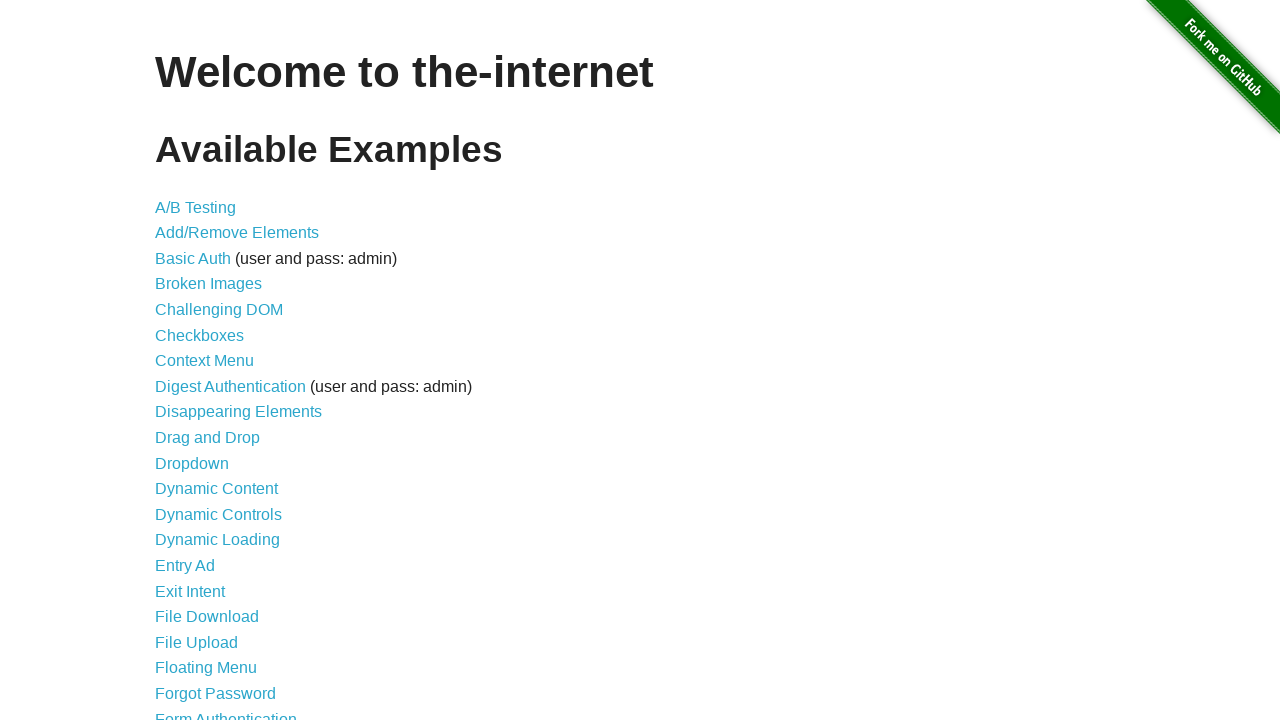

Verified welcome heading text is 'Welcome to the-internet'
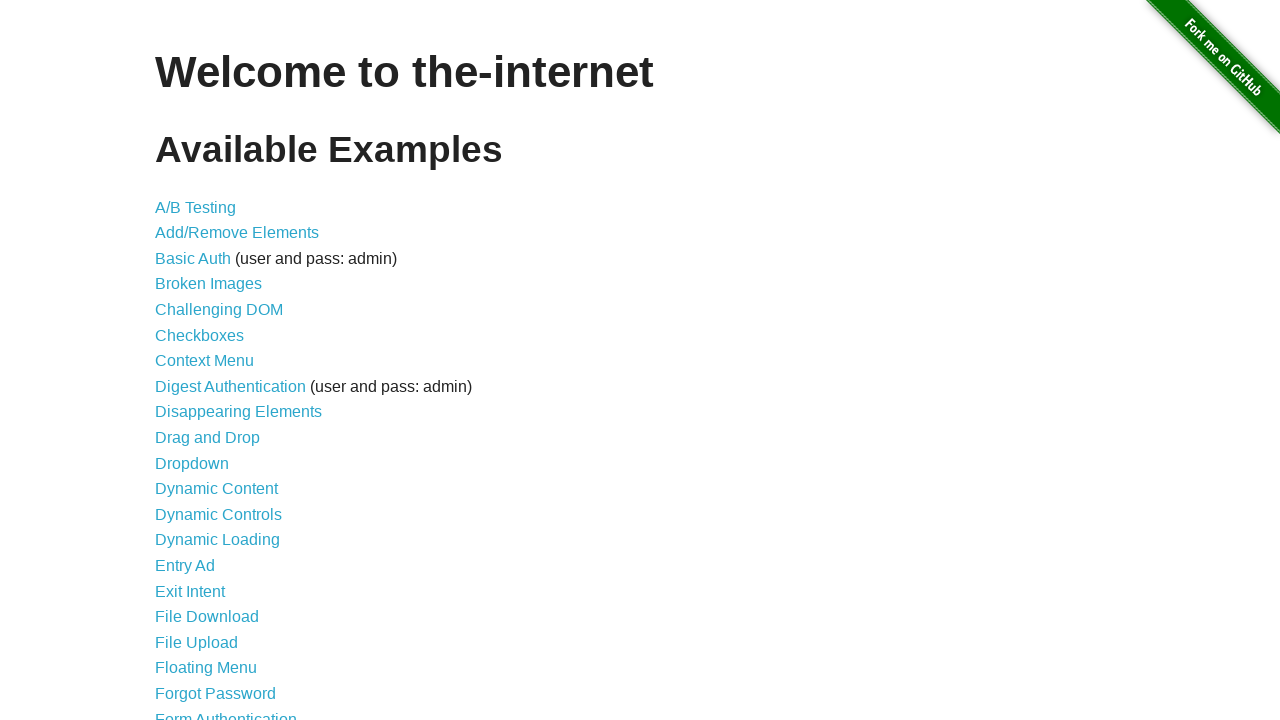

Found and waited for dynamic links to load
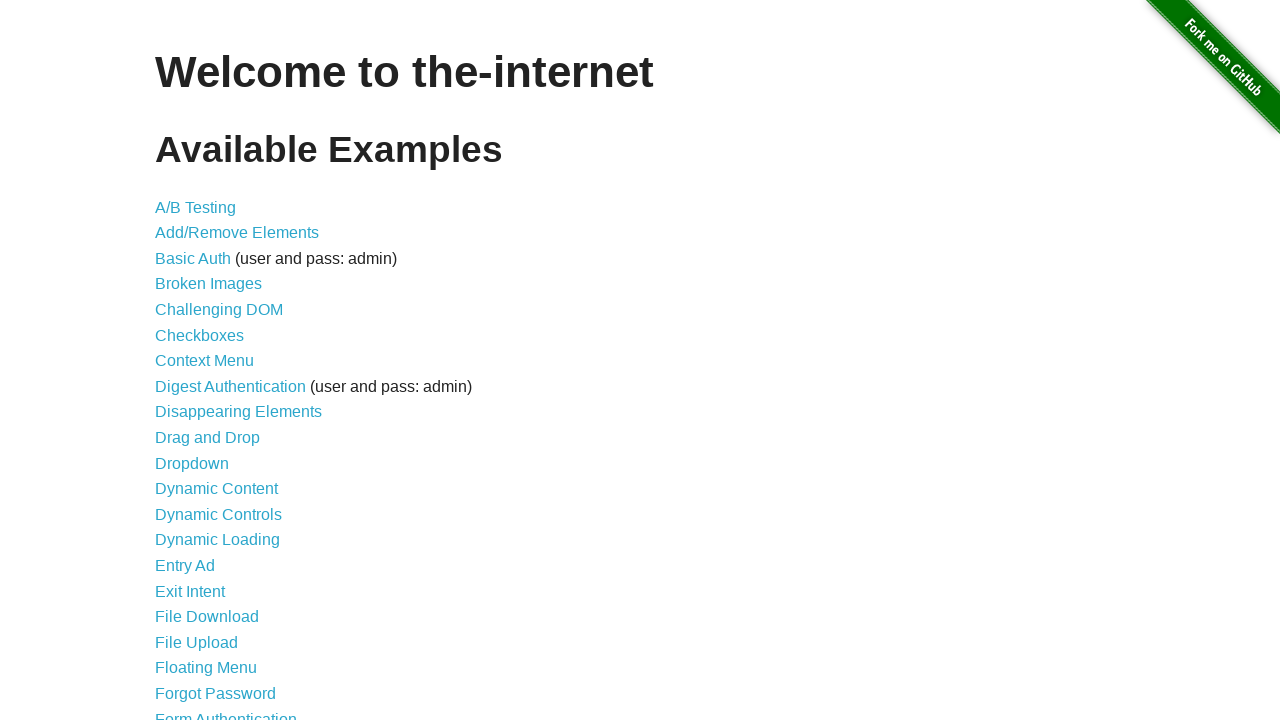

Clicked the GitHub fork image at (1206, 74) on img[alt='Fork me on GitHub']
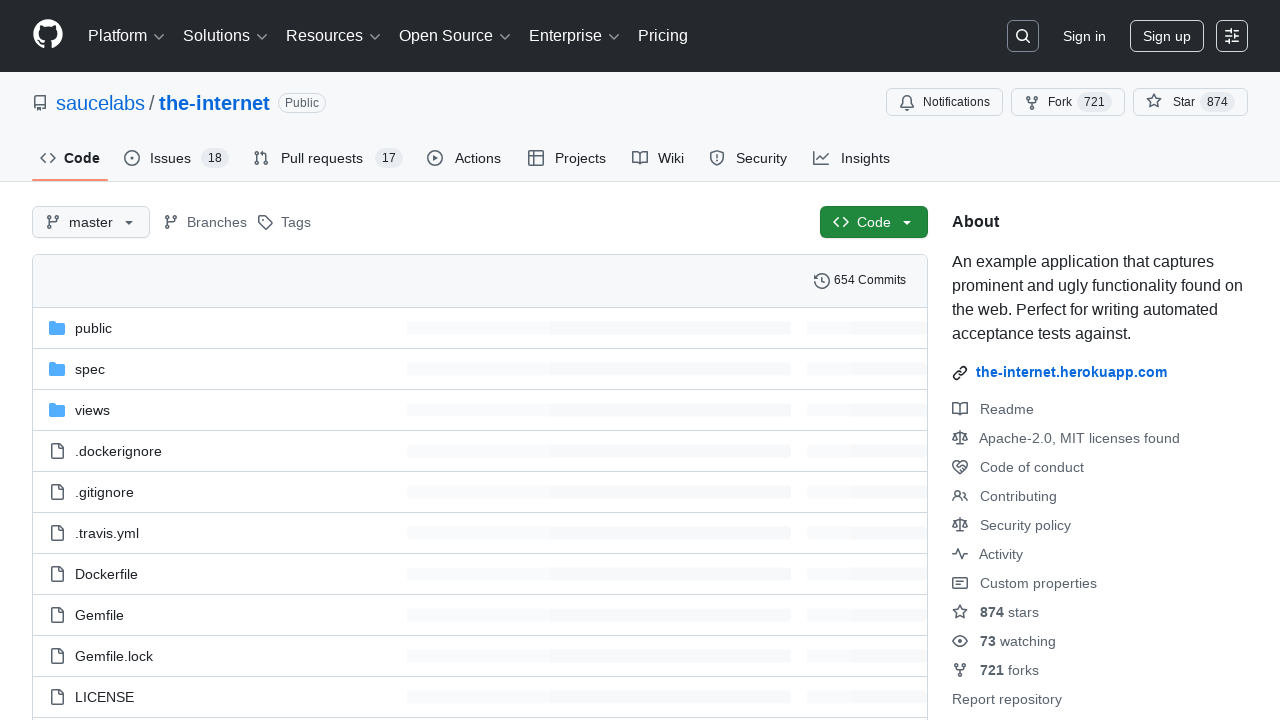

Waited for GitHub page to load completely
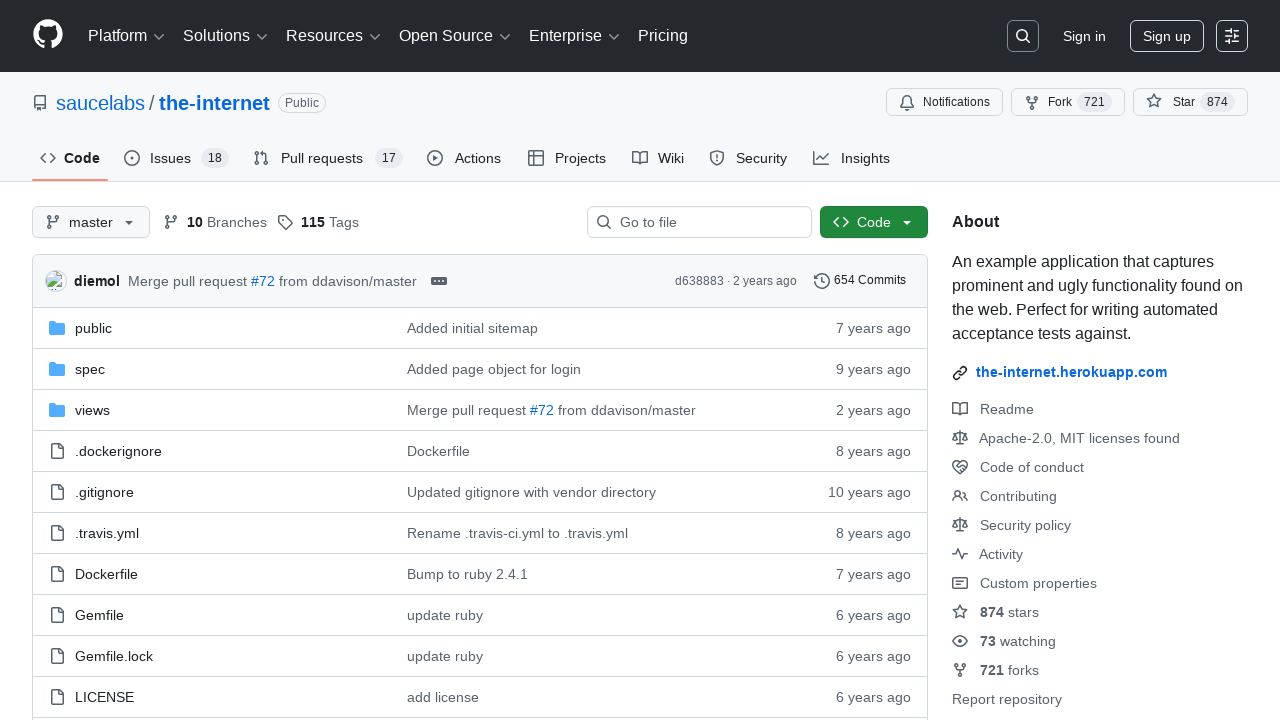

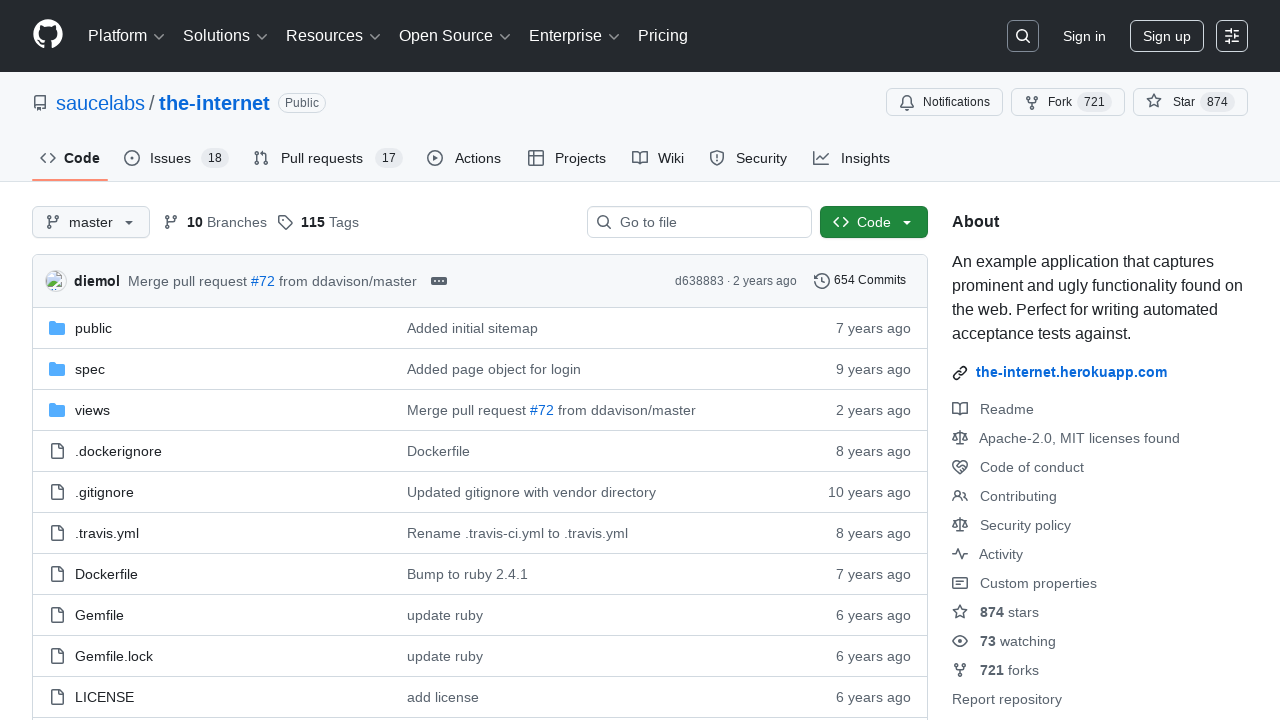